Tests brand navigation functionality by clicking on different brand links (Mast & Harbour and Madame) and verifying the user is navigated to the correct brand product pages.

Starting URL: https://www.automationexercise.com/products

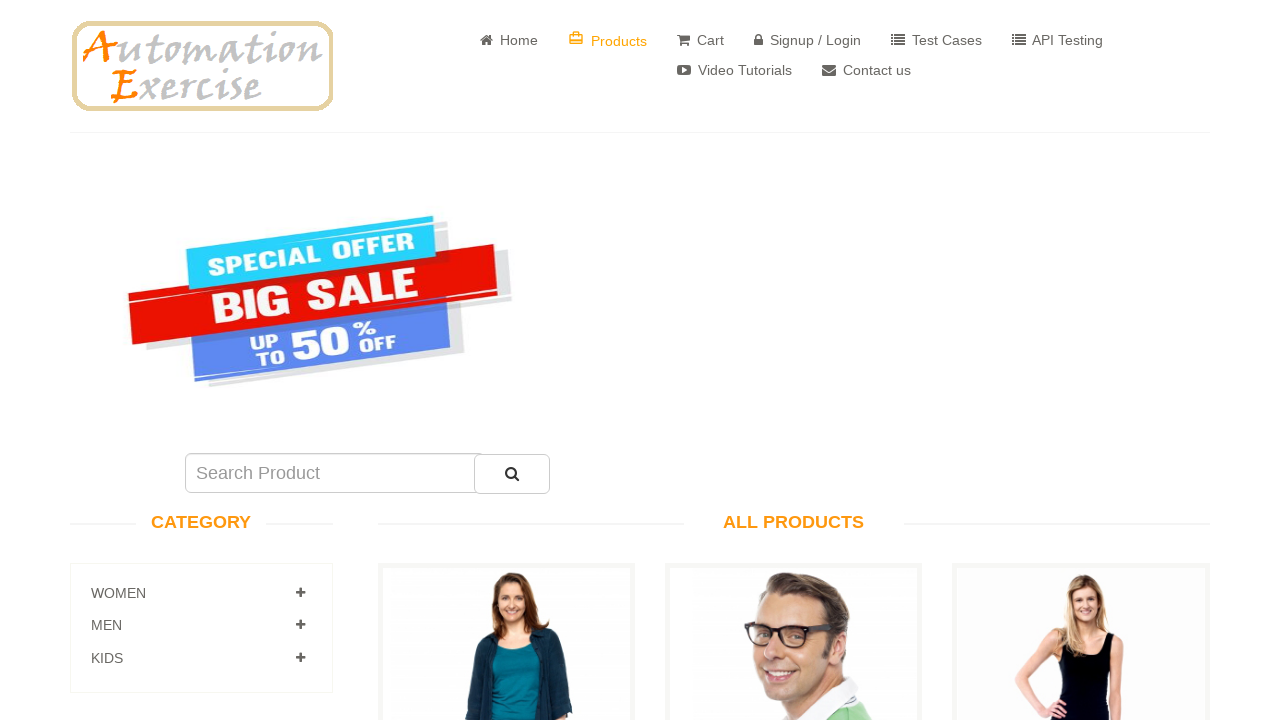

Products page loaded and network idle
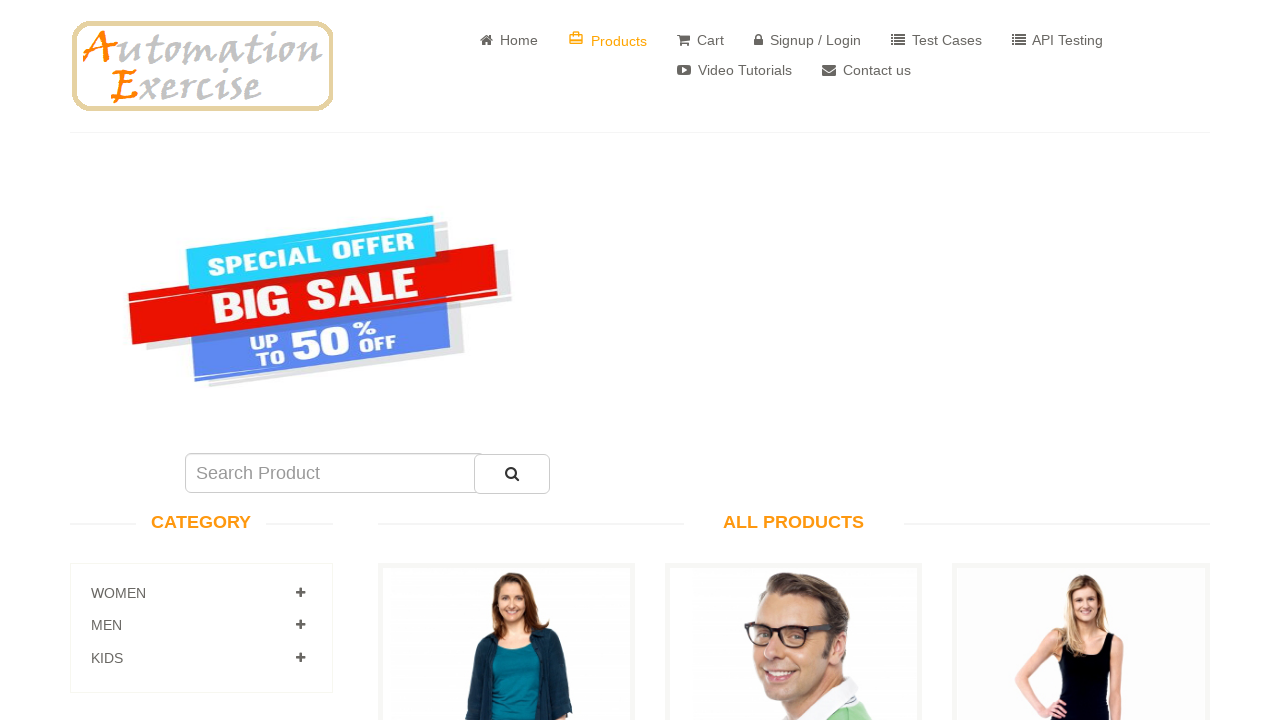

Clicked on 'Mast & Harbour' brand link at (201, 360) on xpath=//a[text()='Mast & Harbour']
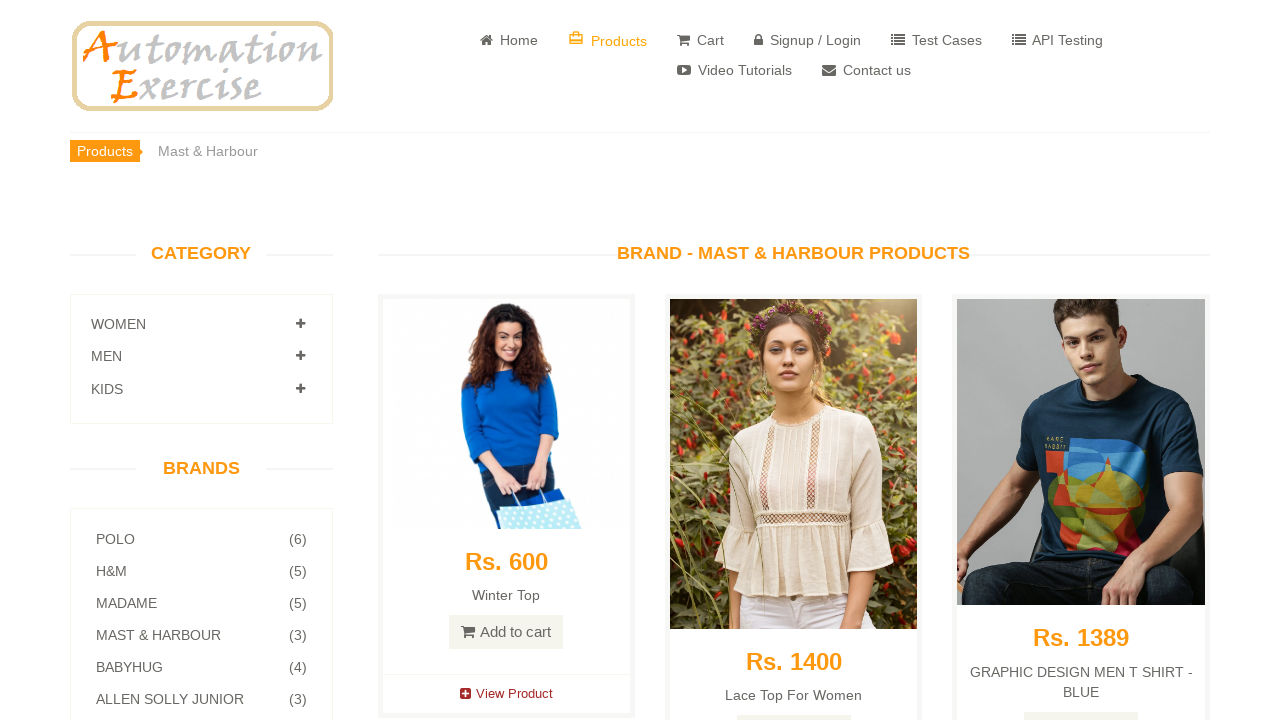

Mast & Harbour brand page title loaded
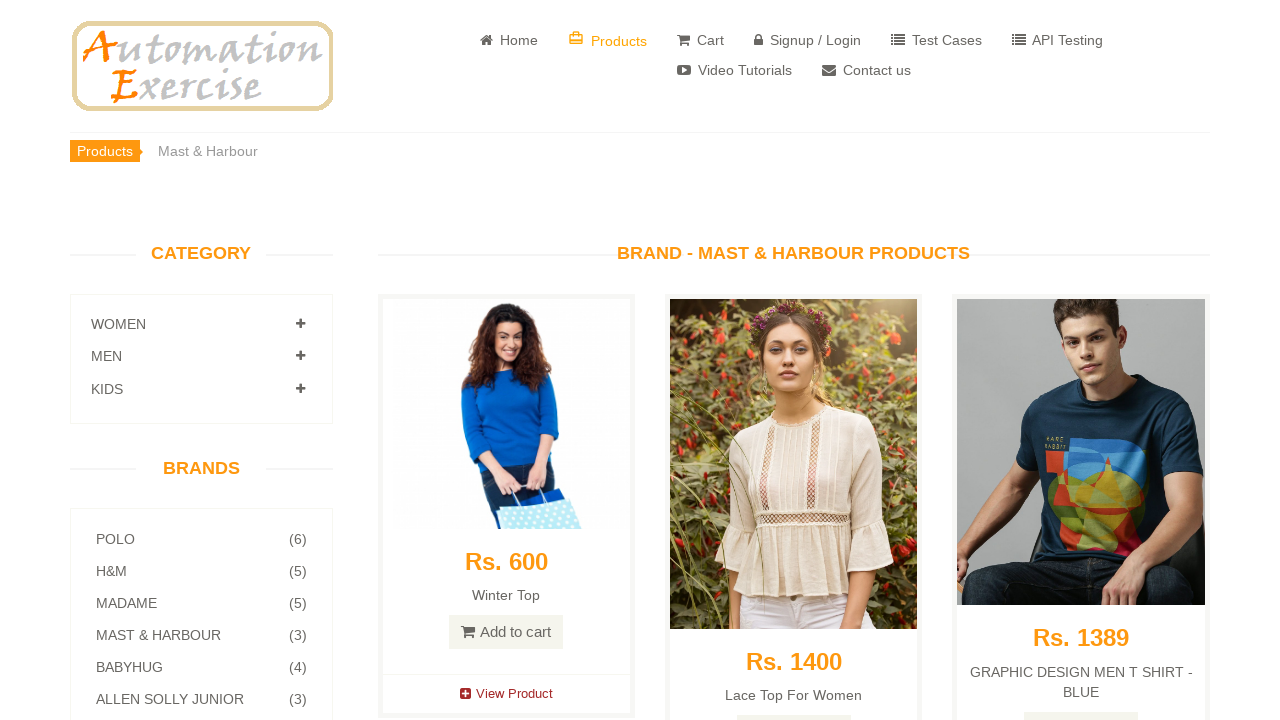

Retrieved brand title: Brand - Mast & Harbour Products
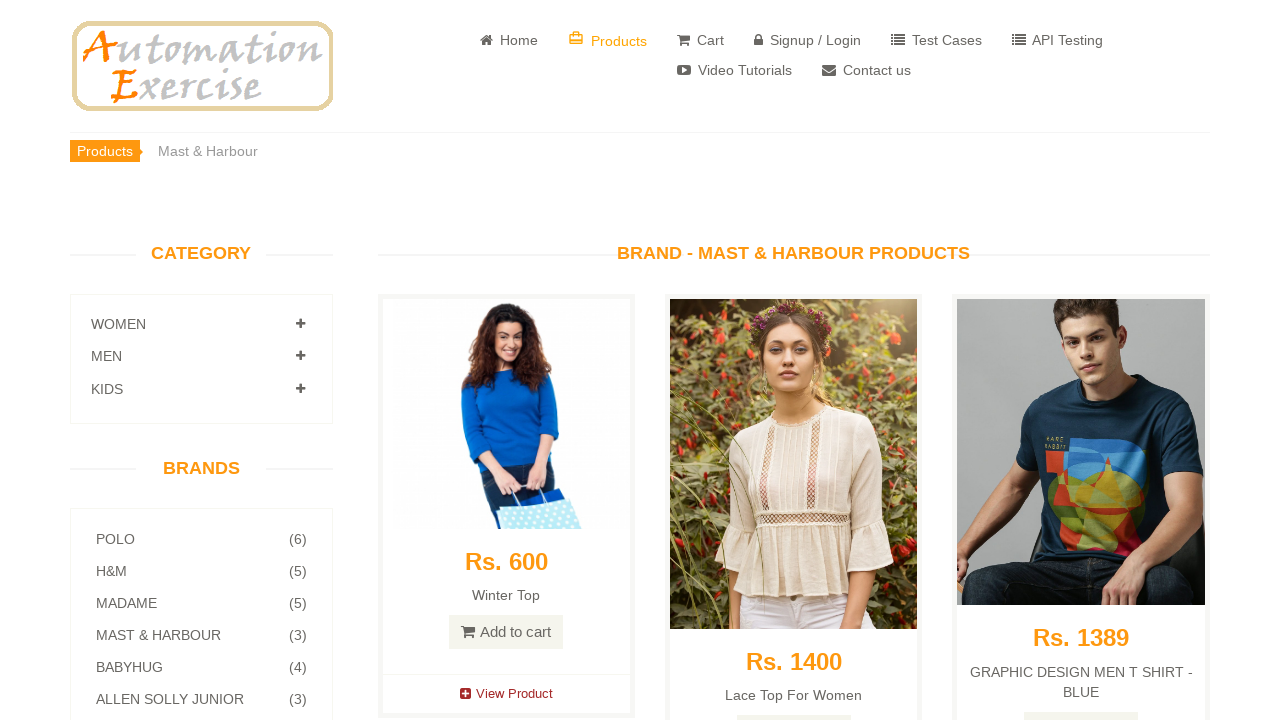

Clicked on 'Madame' brand link at (201, 603) on xpath=//a[text()='Madame']
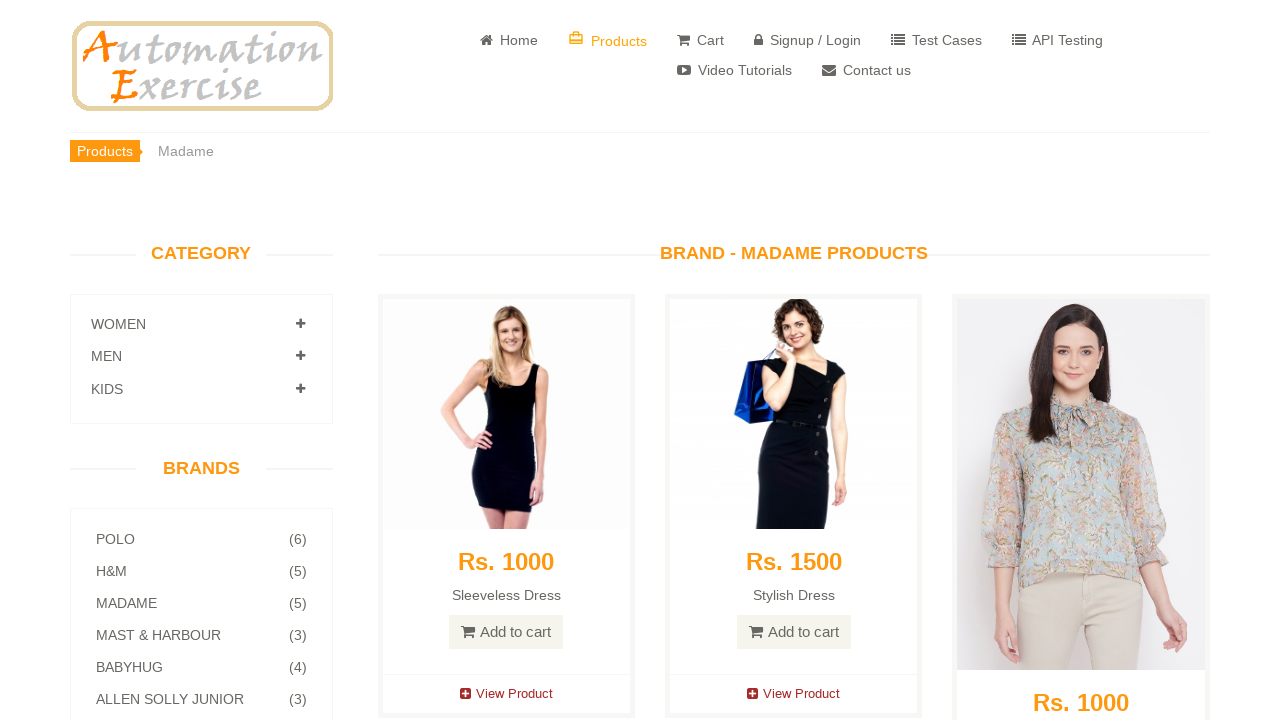

Madame brand page title loaded
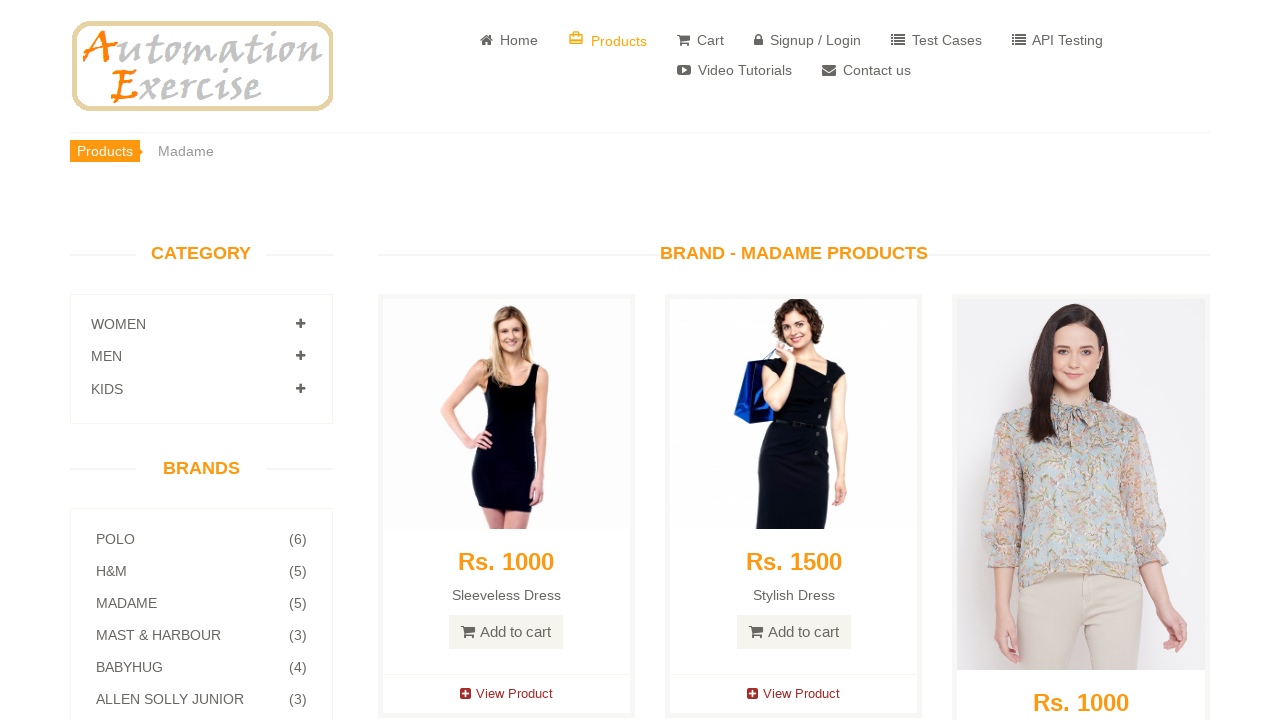

Retrieved brand title: Brand - Madame Products
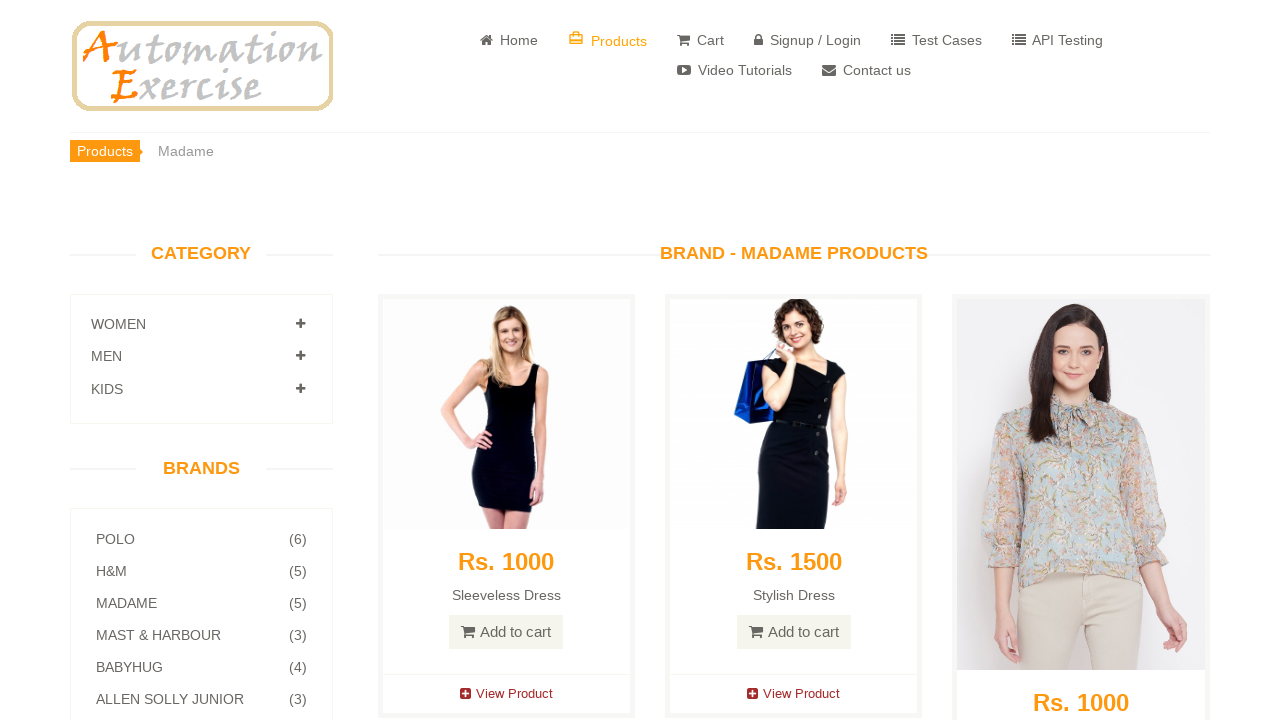

Clicked on Home link at (509, 40) on xpath=//a[text()=' Home']
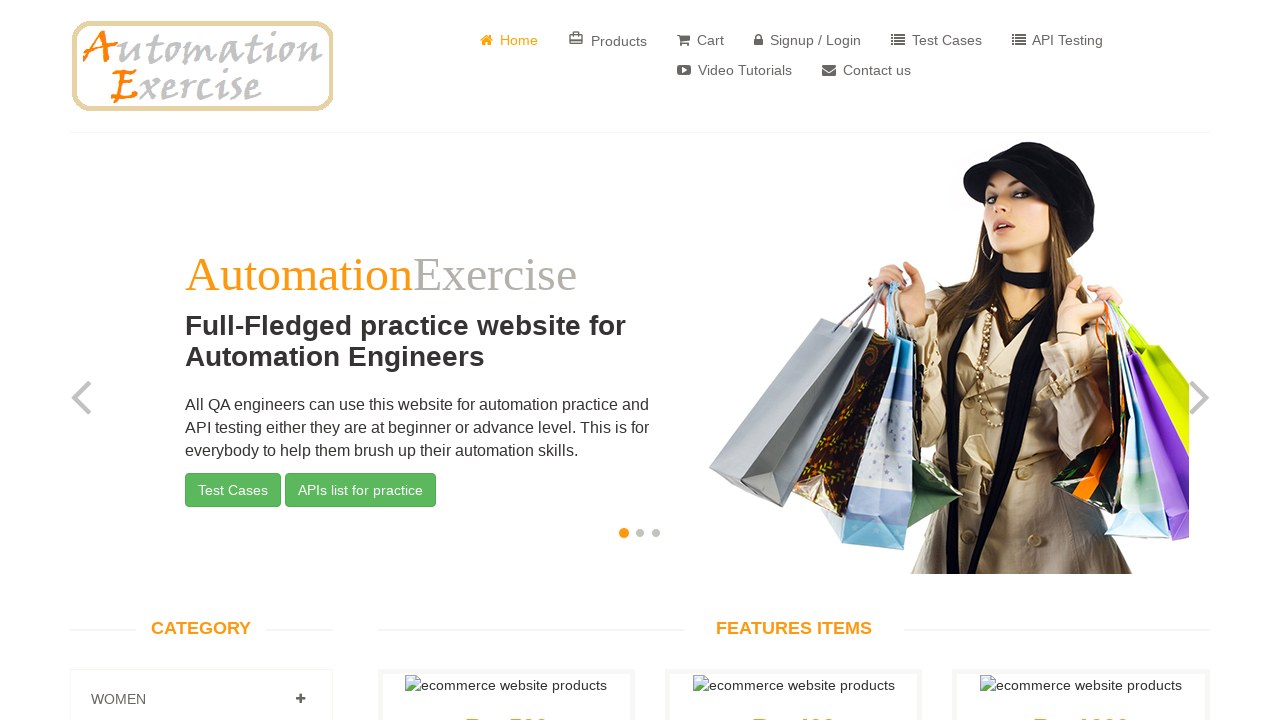

Navigated back to home page successfully
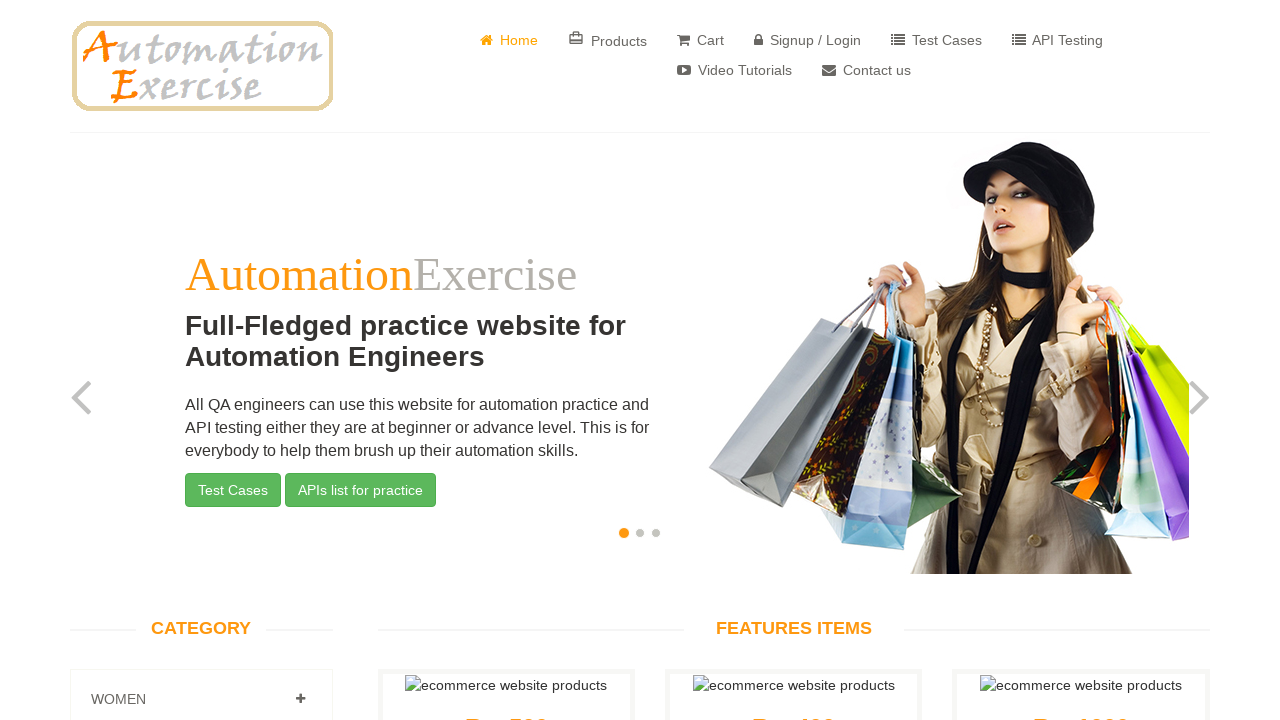

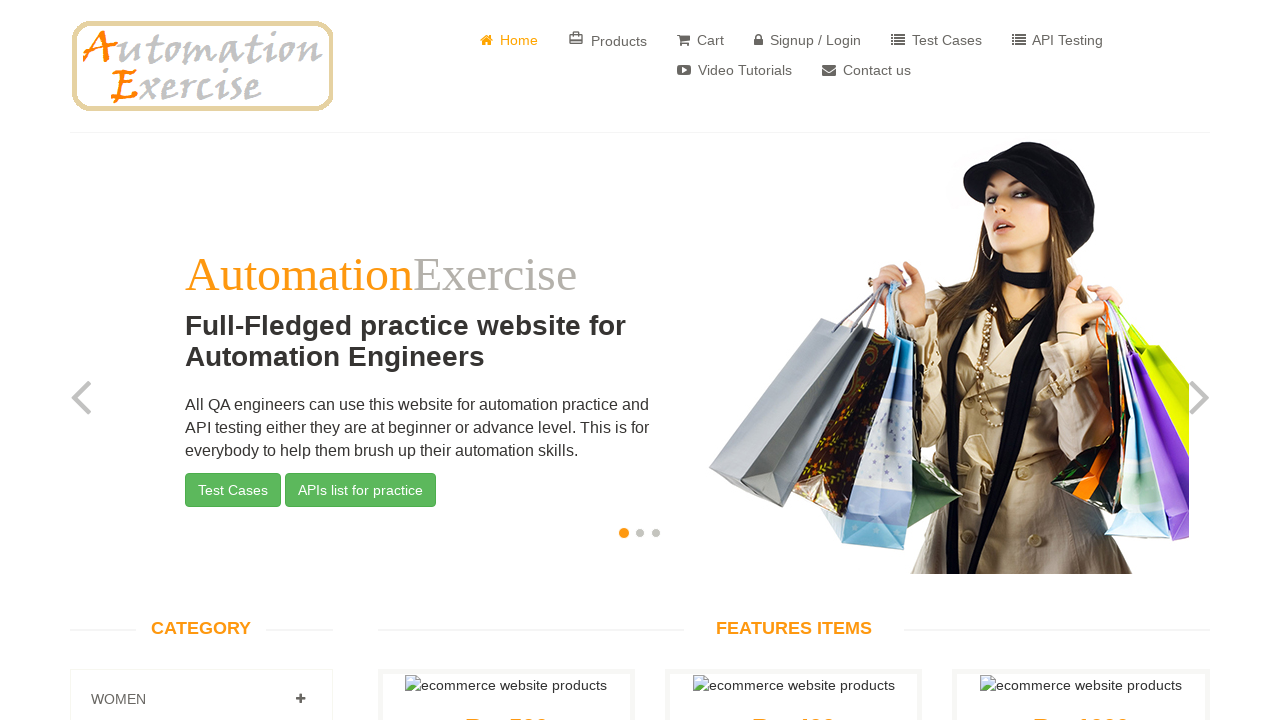